Tests window maximization and retrieves the browser's inner window dimensions (height and width) using JavaScript execution on a practice page.

Starting URL: https://letskodeit.teachable.com/pages/practice

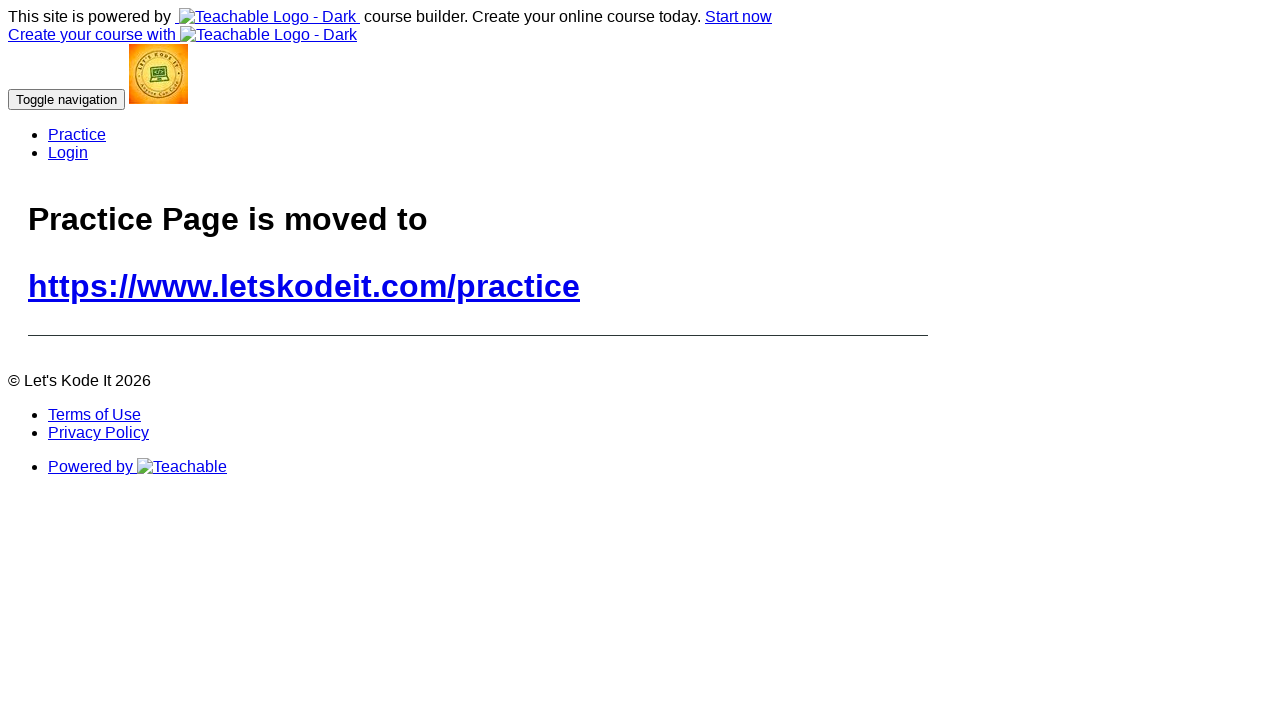

Navigated to practice page
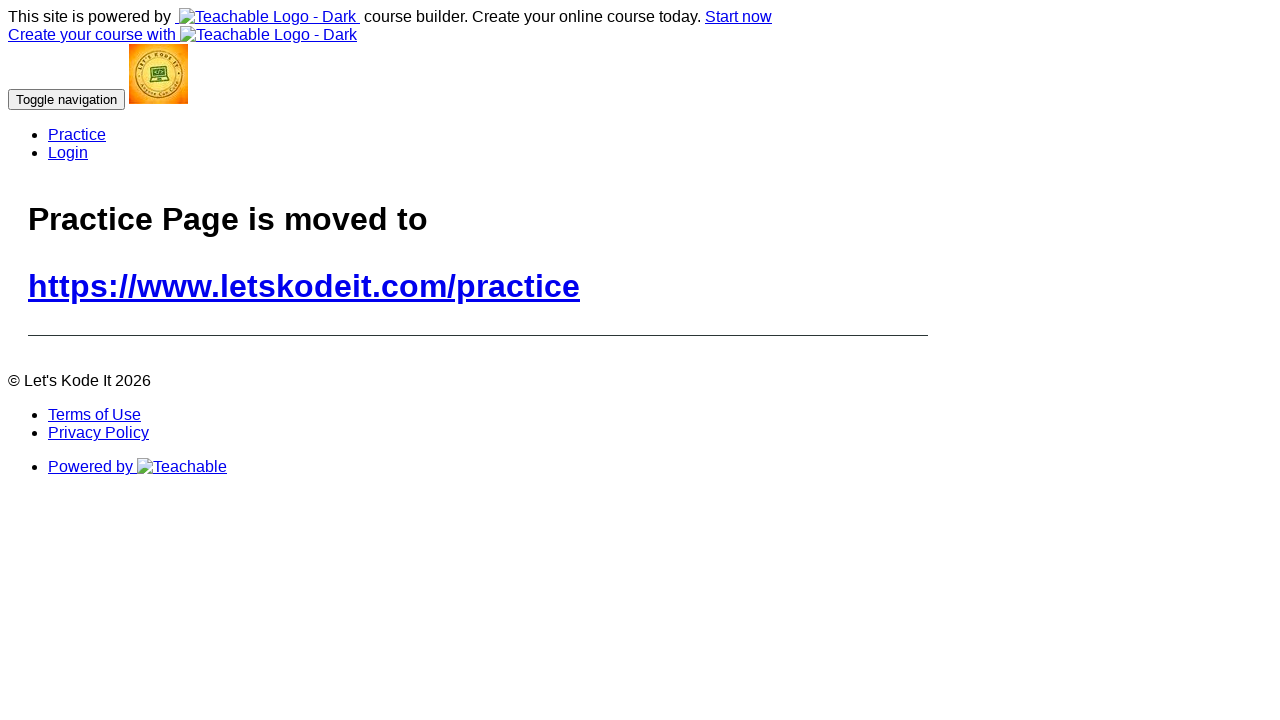

Set browser window to 1920x1080 viewport size
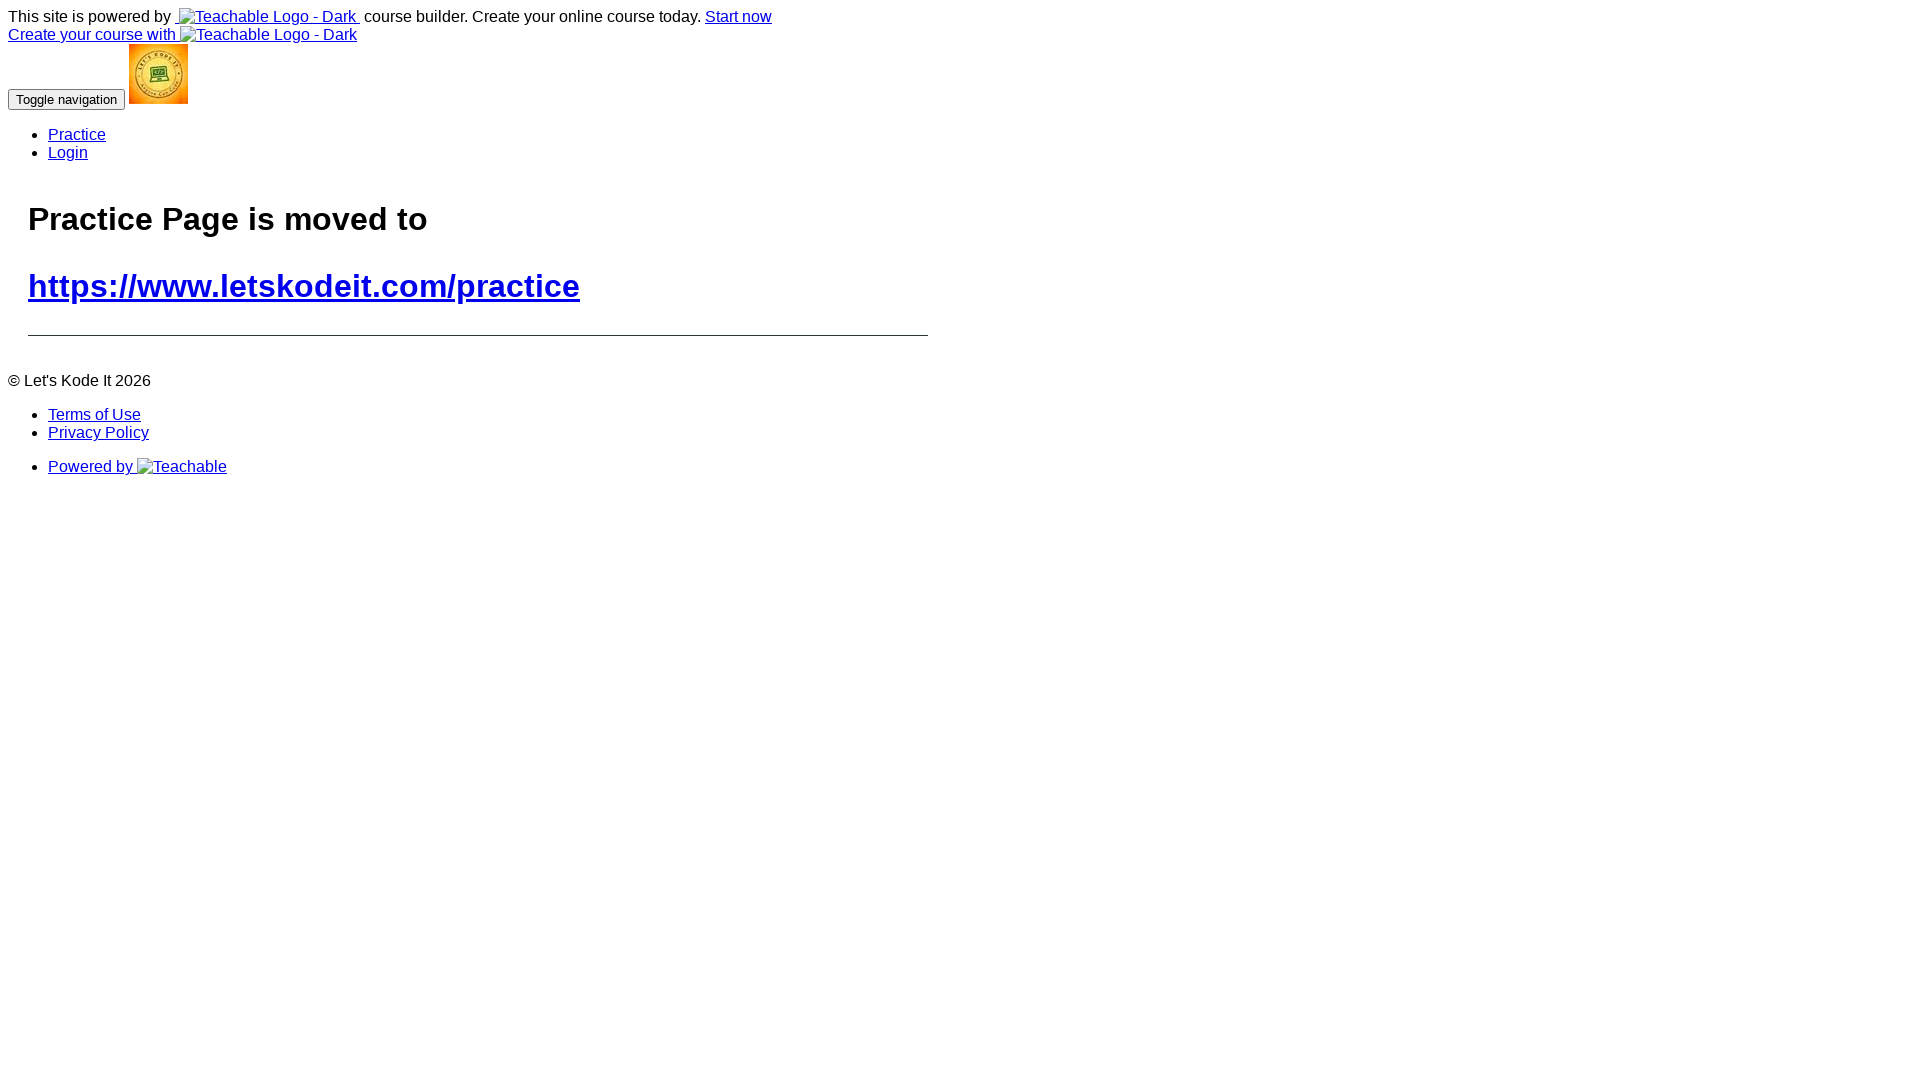

Page loaded - DOM content ready
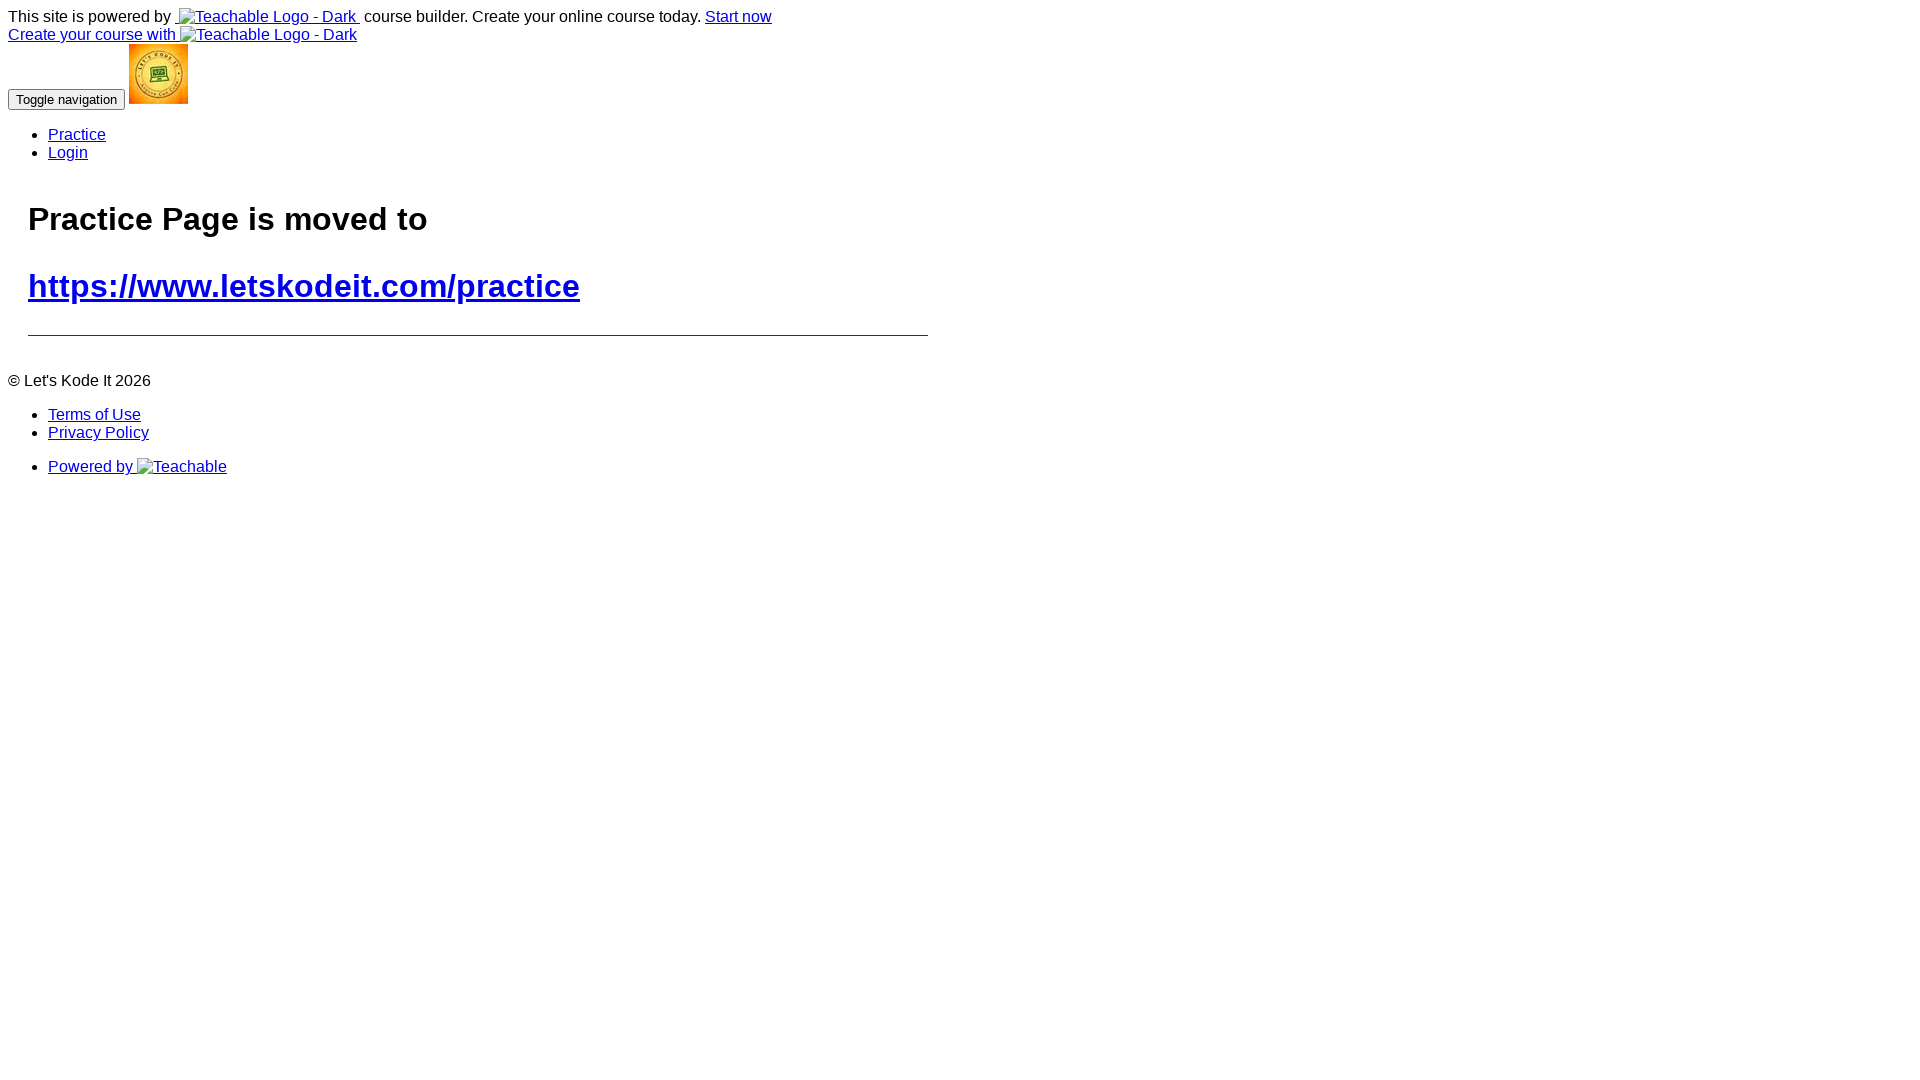

Retrieved window inner height via JavaScript
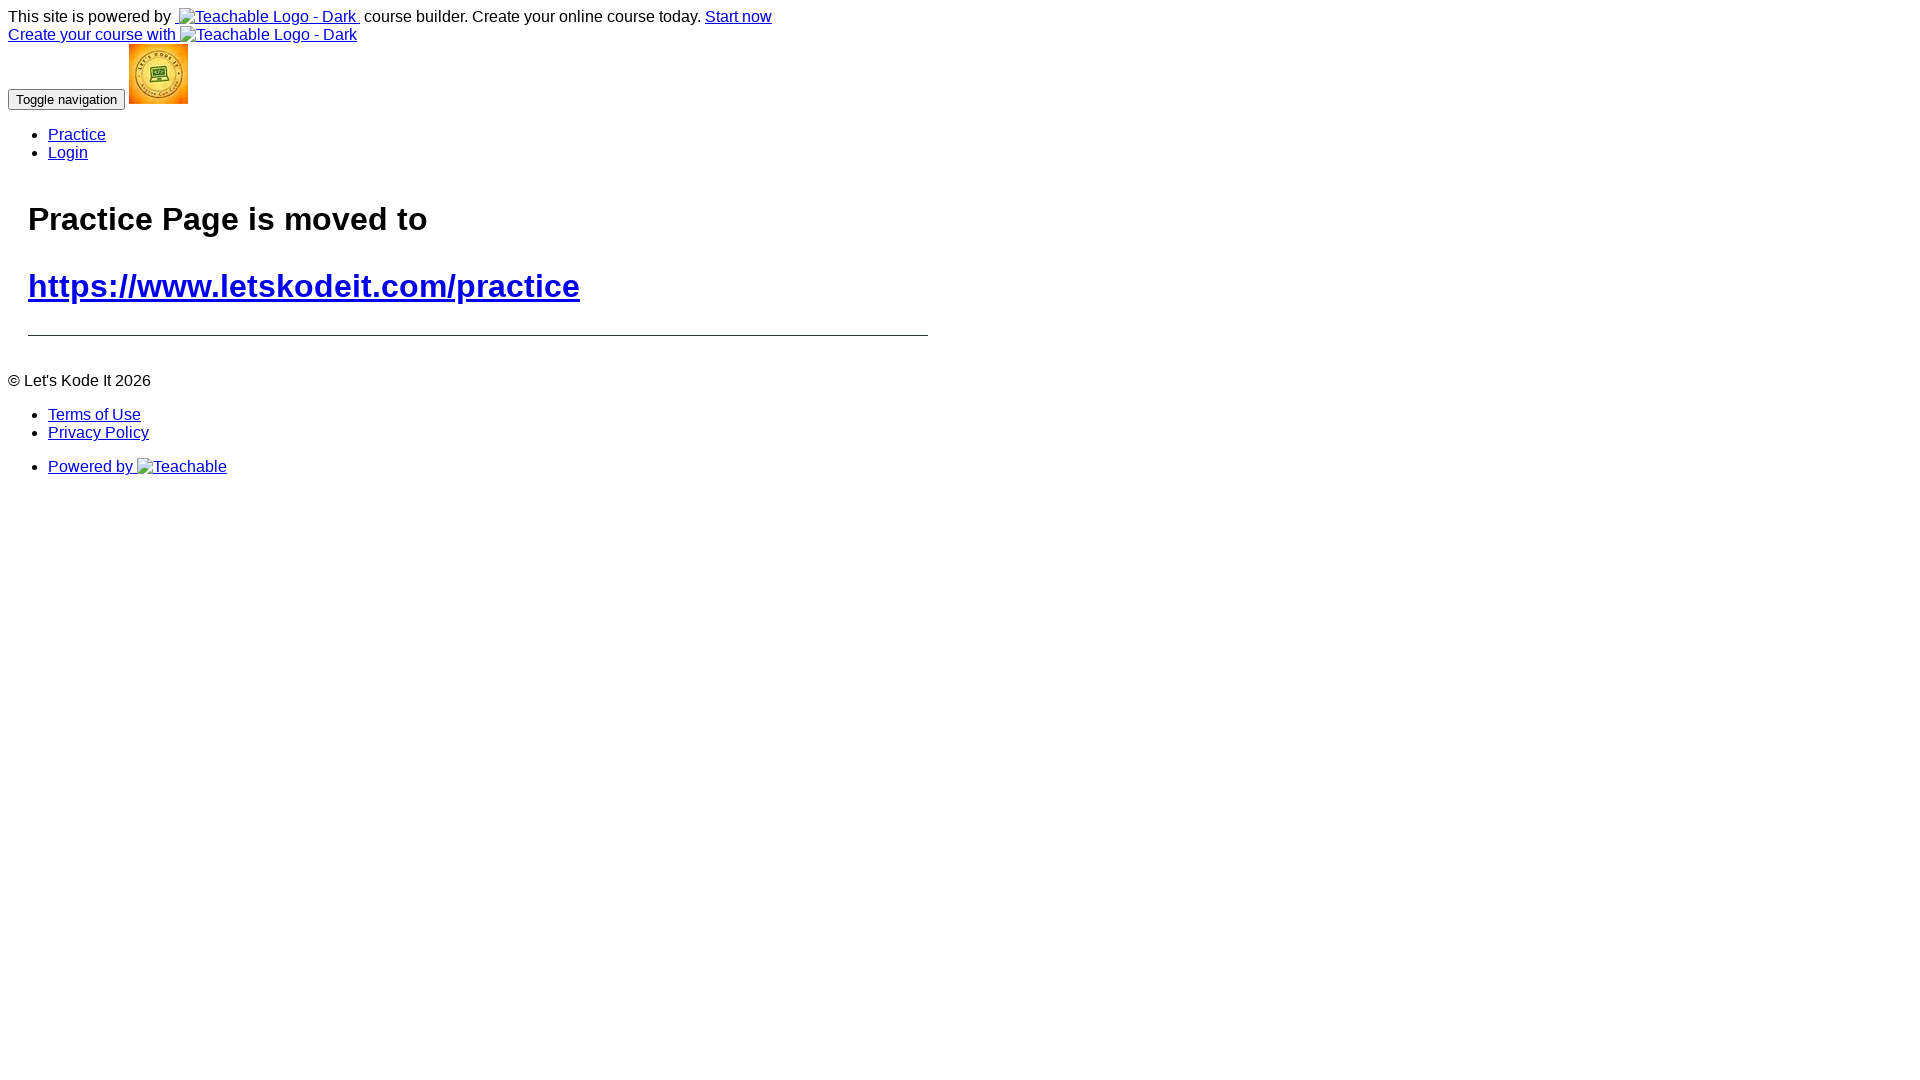

Retrieved window inner width via JavaScript
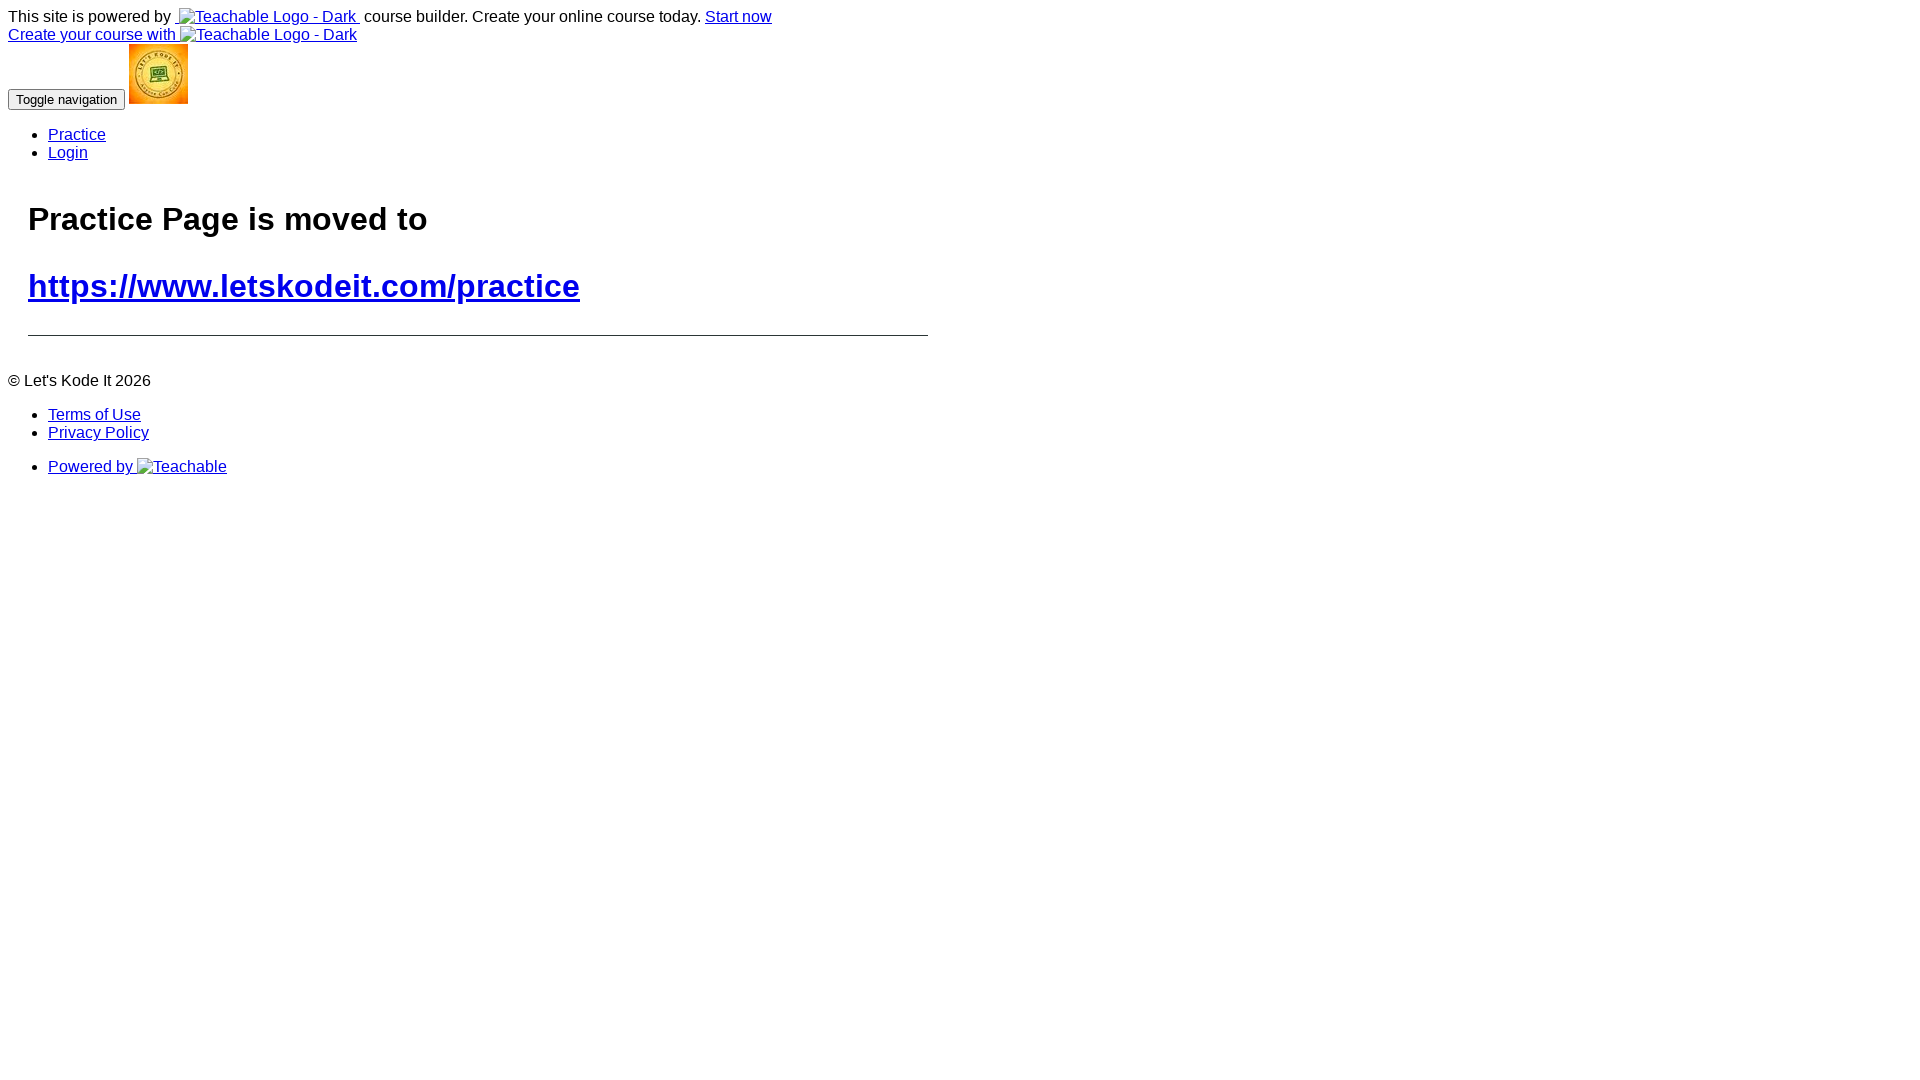

Retrieved dimensions - Height: 1080, Width: 1920
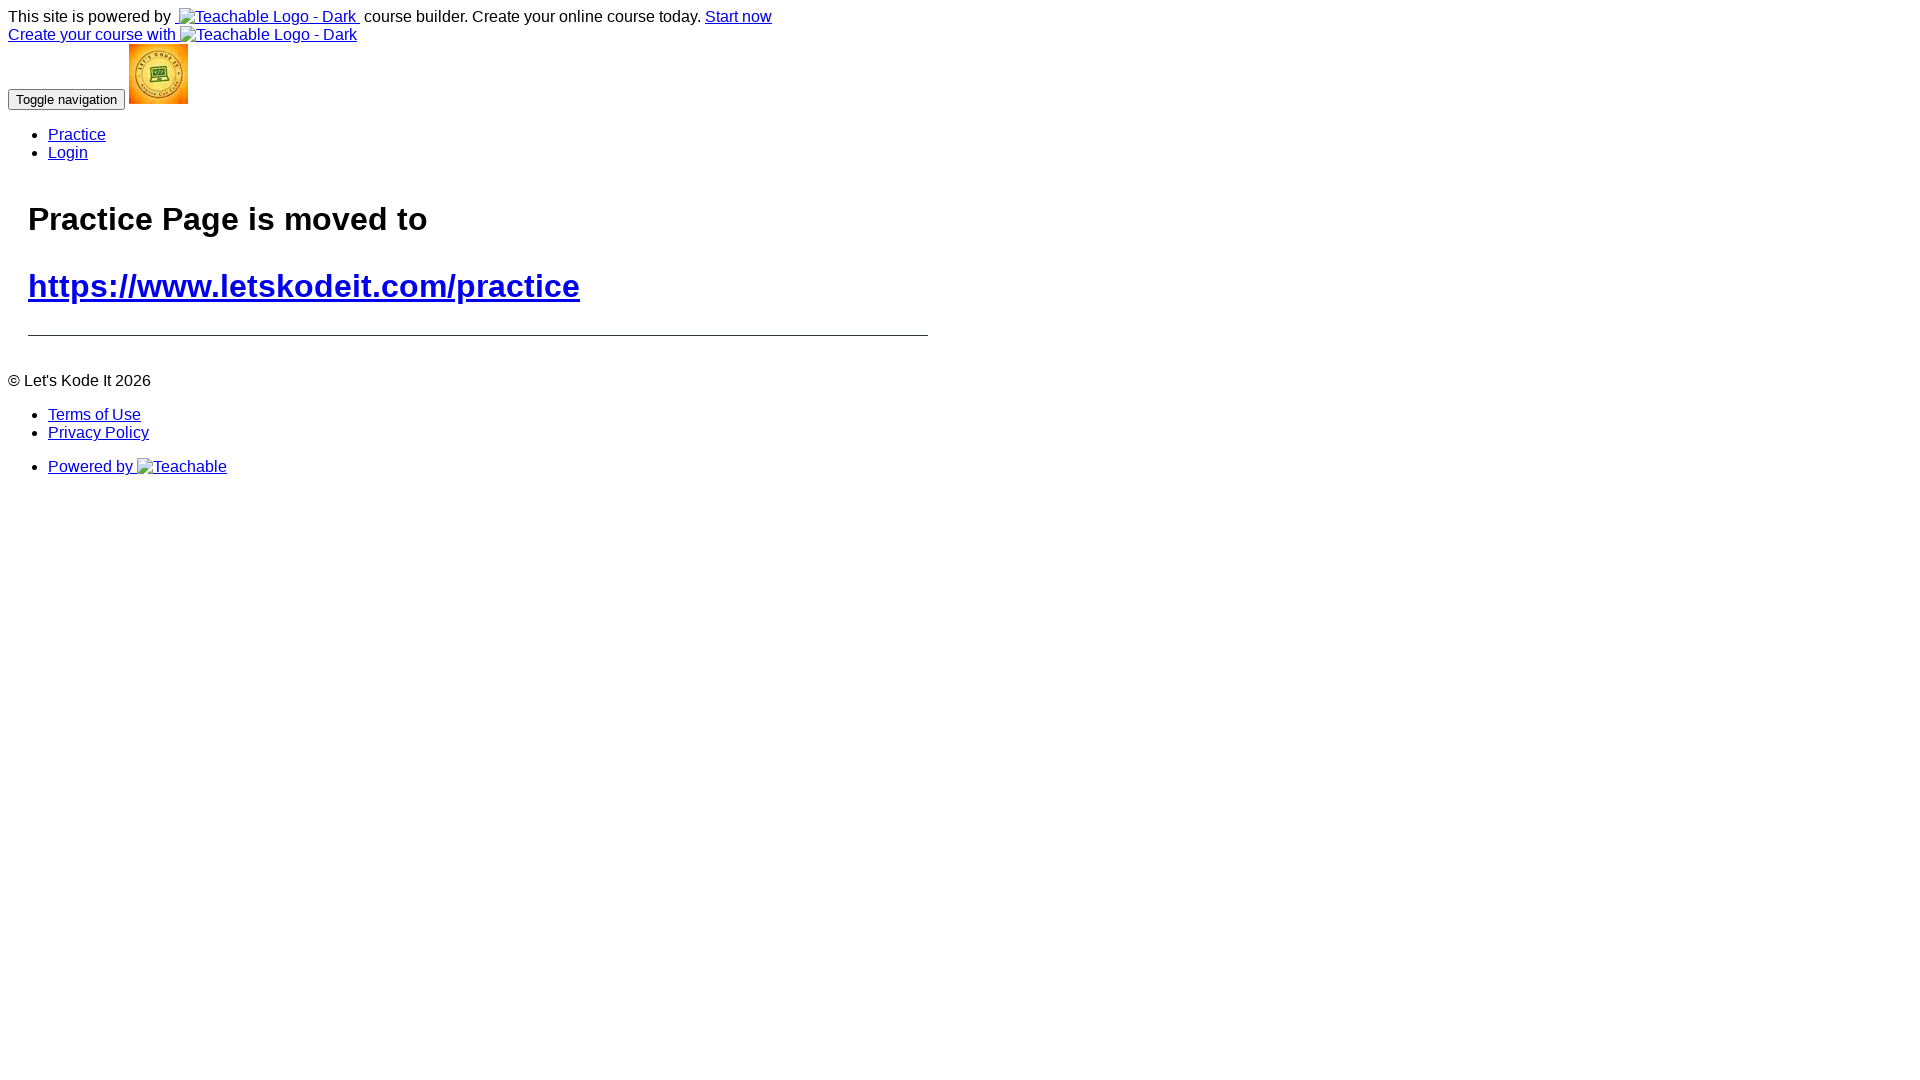

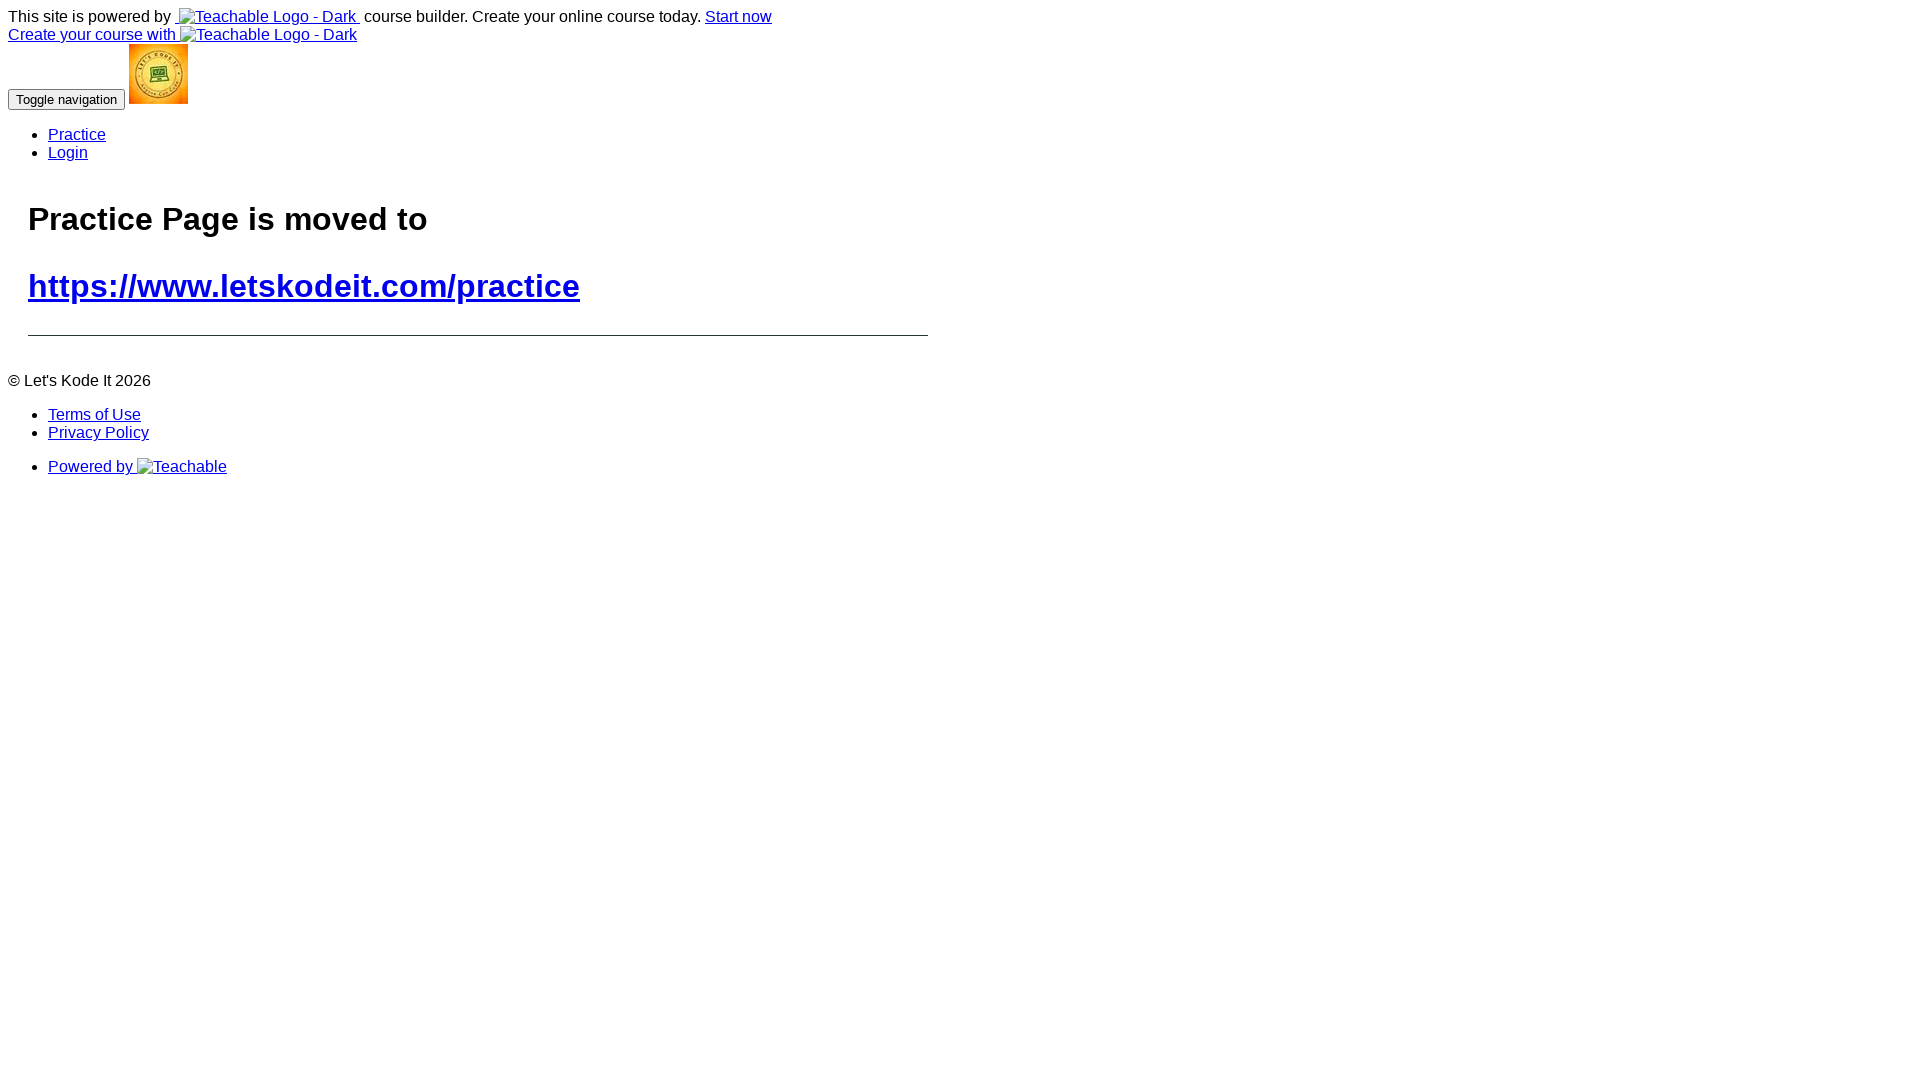